Tests a demo banking application by creating a customer as bank manager, opening an account, logging in as customer to make deposit and withdrawal transactions, viewing and resetting transactions, and finally deleting the customer.

Starting URL: https://www.globalsqa.com/angularJs-protractor/BankingProject/#/login

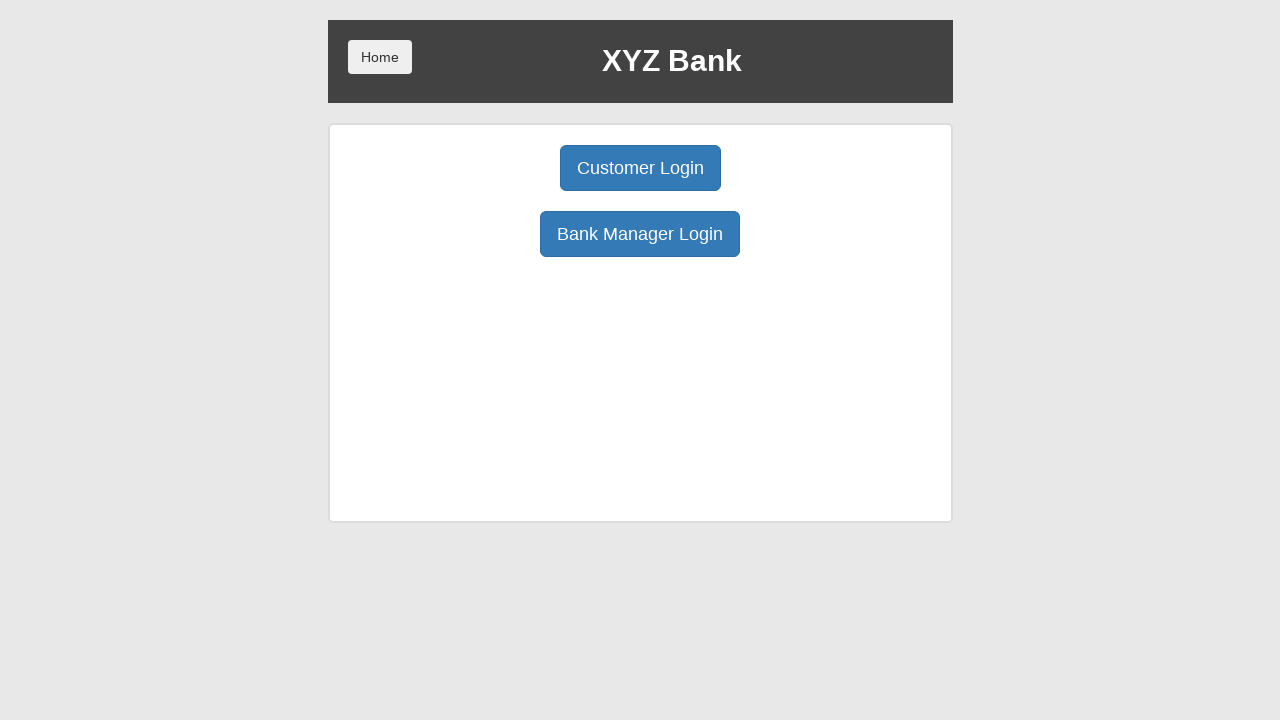

Clicked Bank Manager Login button at (640, 234) on xpath=//*[.='Bank Manager Login']
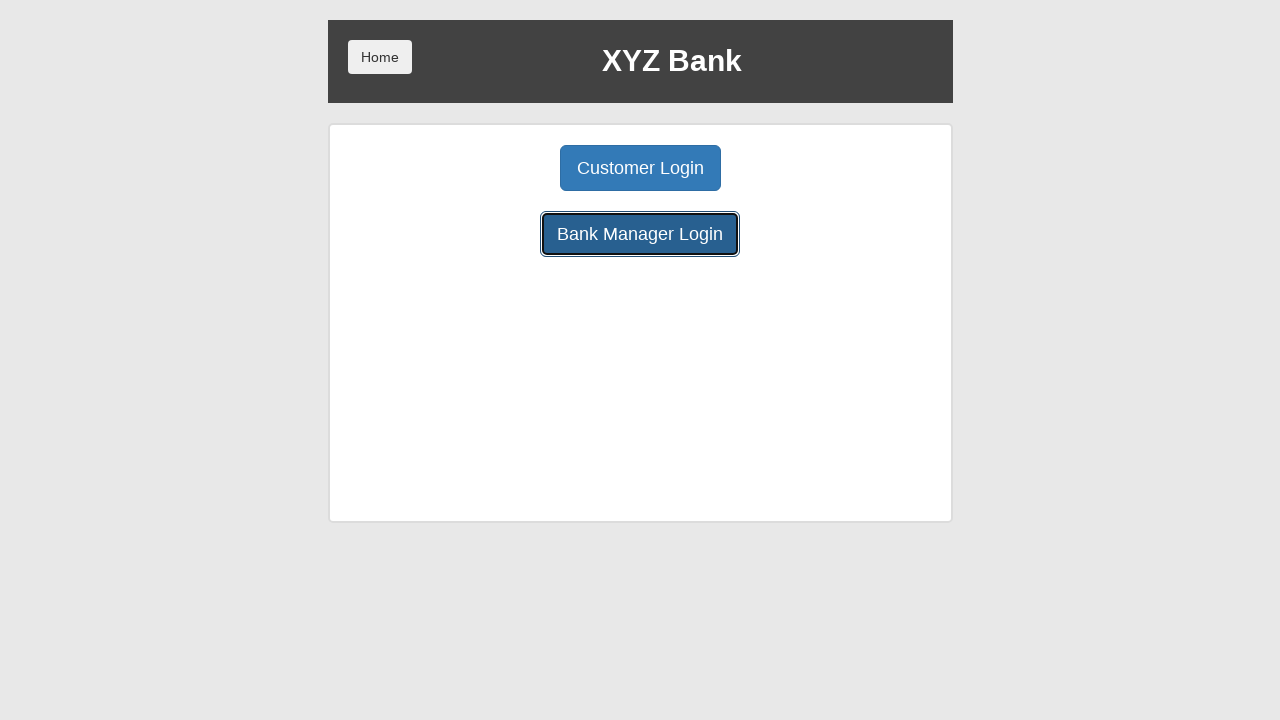

Clicked Add Customer tab at (502, 168) on [ng-click='addCust()']
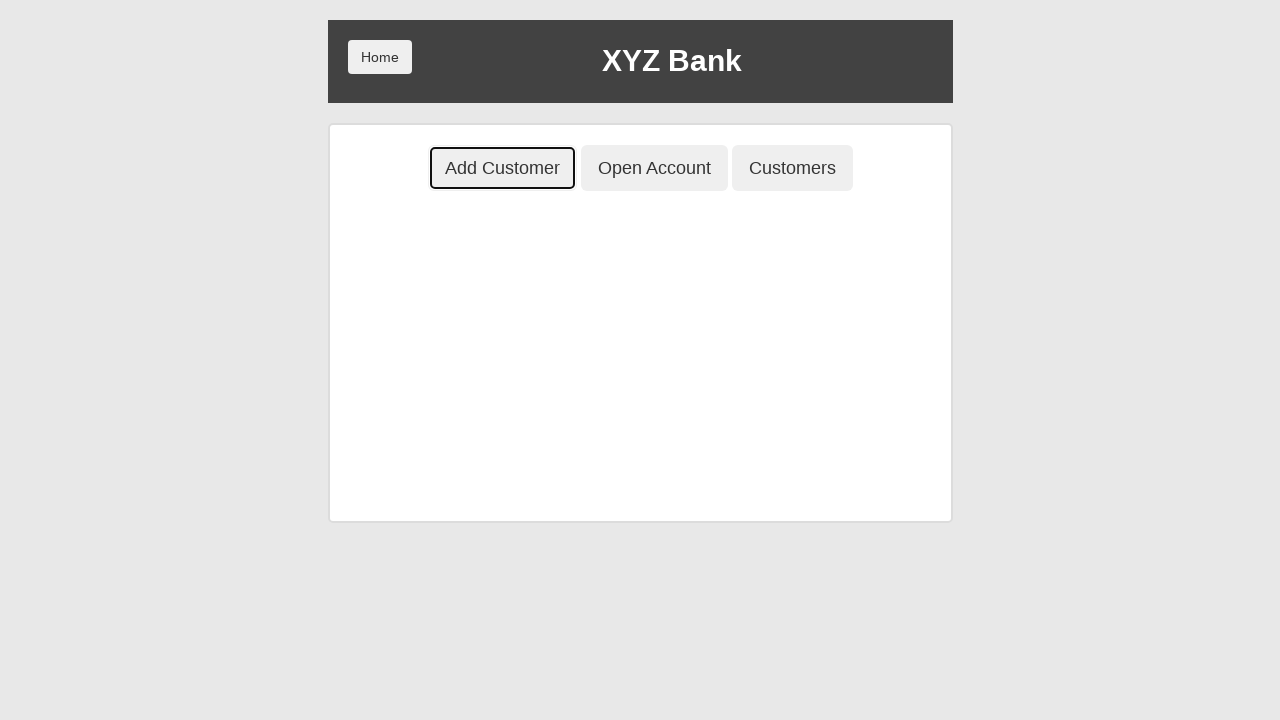

Filled first name with 'Mikhail' on [ng-model='fName']
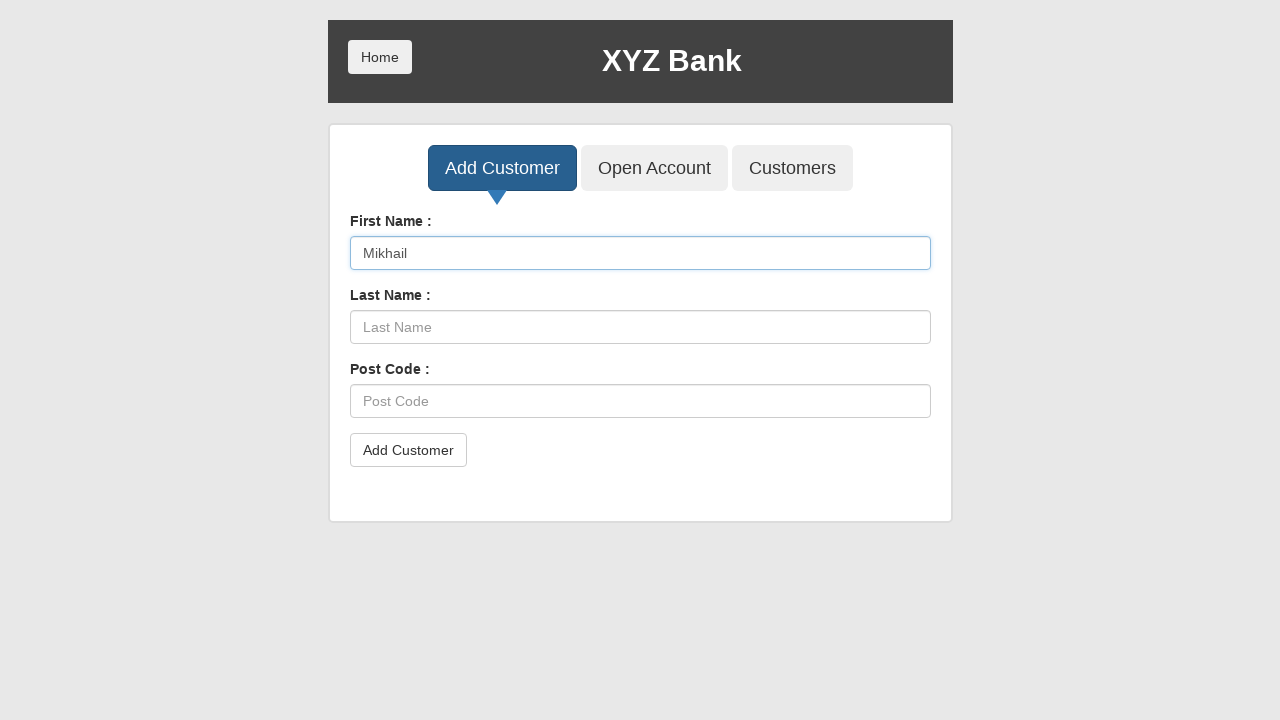

Filled last name with 'Petrov' on [ng-model='lName']
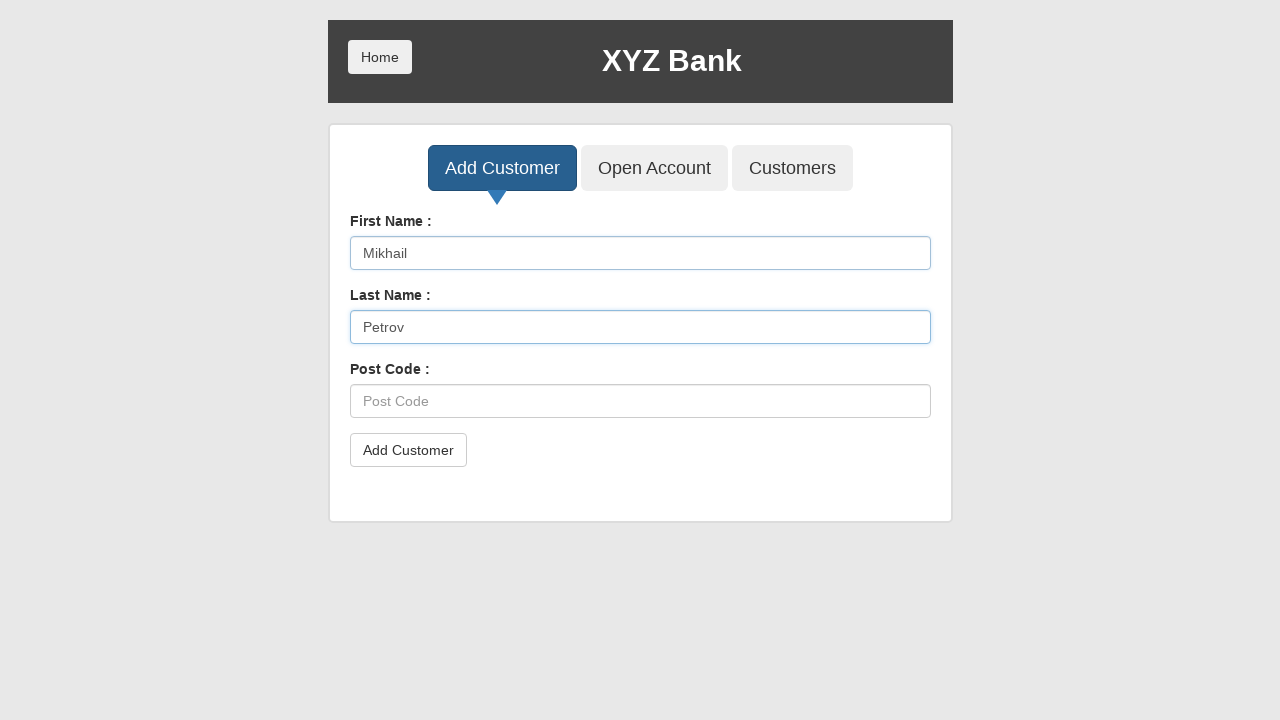

Filled postal code with '7823456109' on [ng-model='postCd']
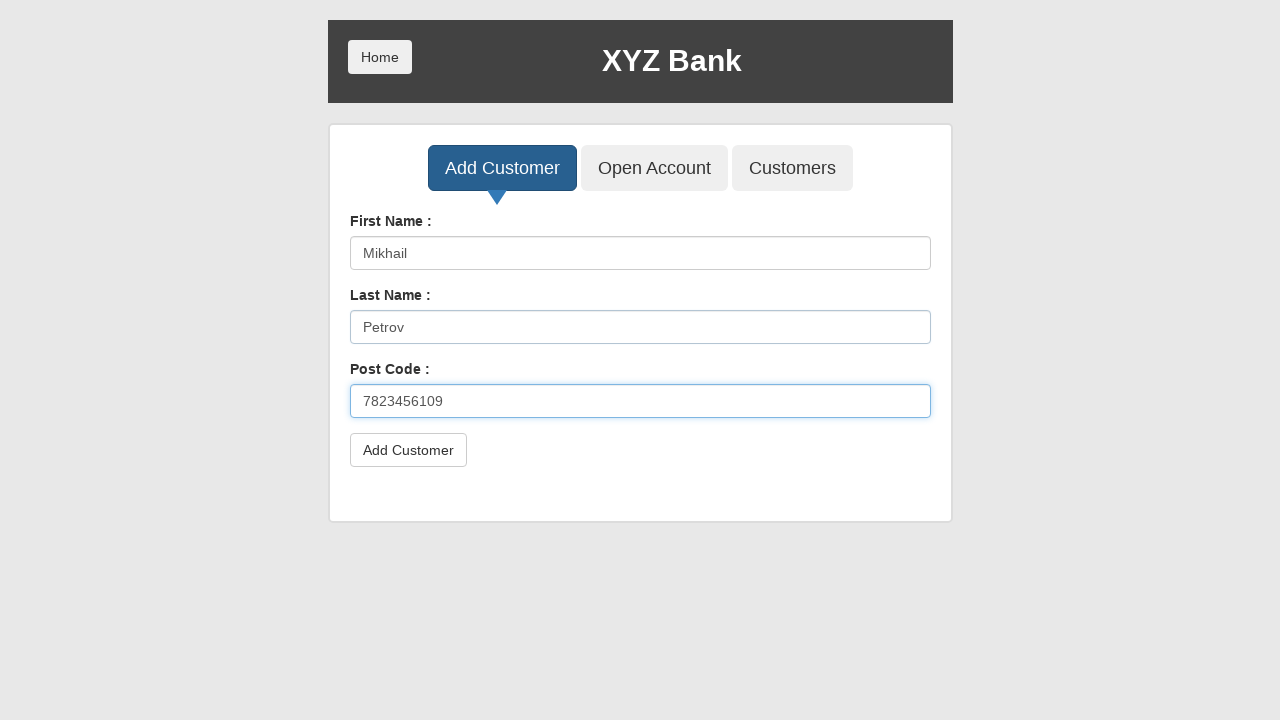

Clicked Add Customer button to submit at (408, 450) on xpath=//*[text()='Add Customer']
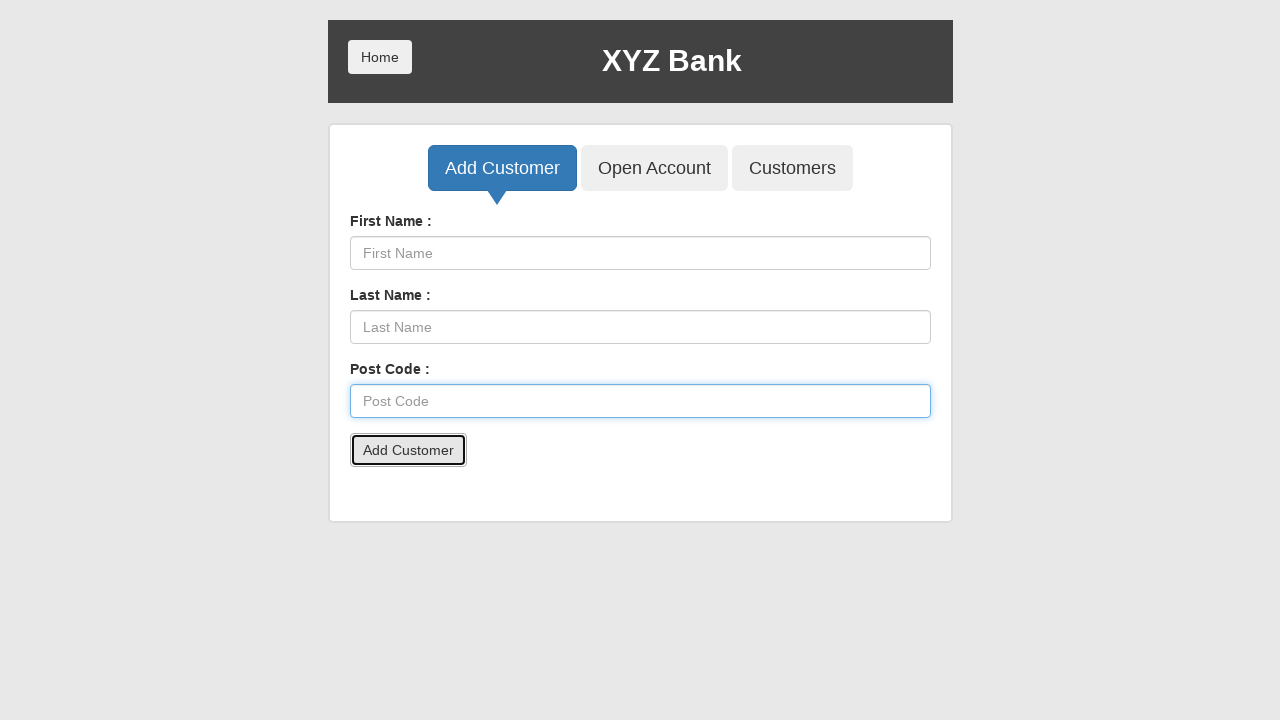

Accepted alert confirmation for customer creation
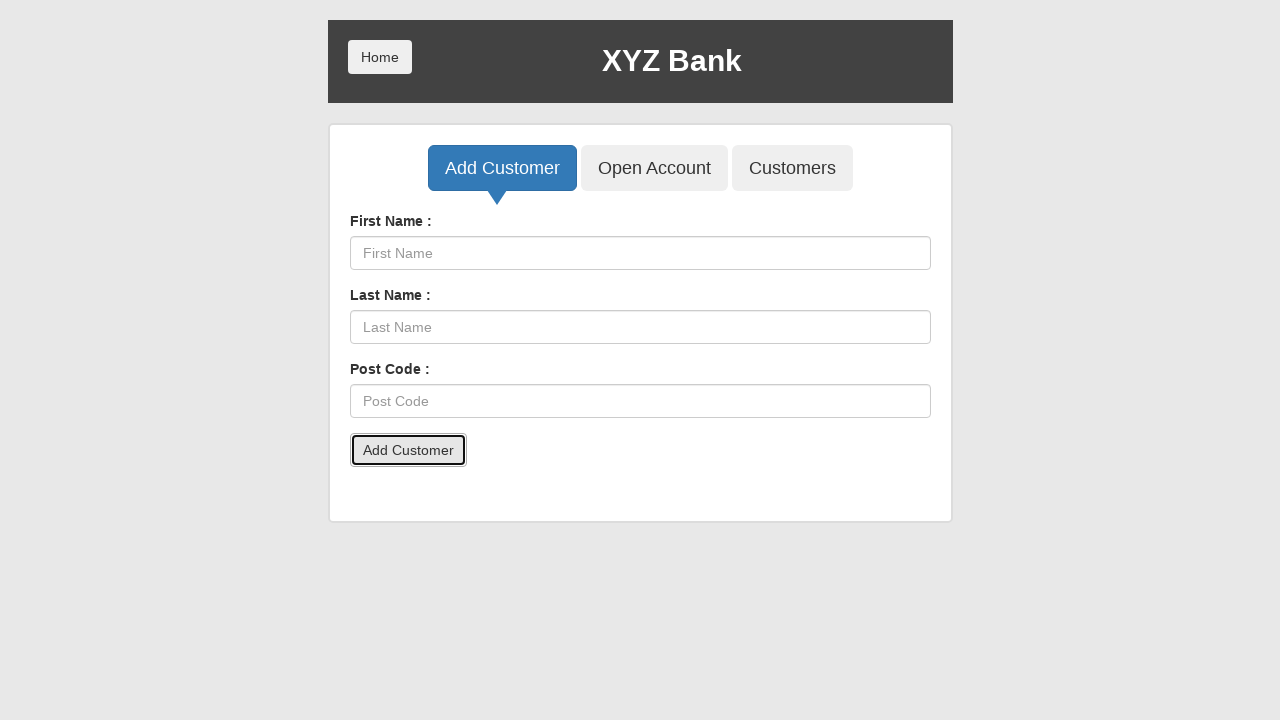

Clicked Open Account tab at (654, 168) on [ng-click='openAccount()']
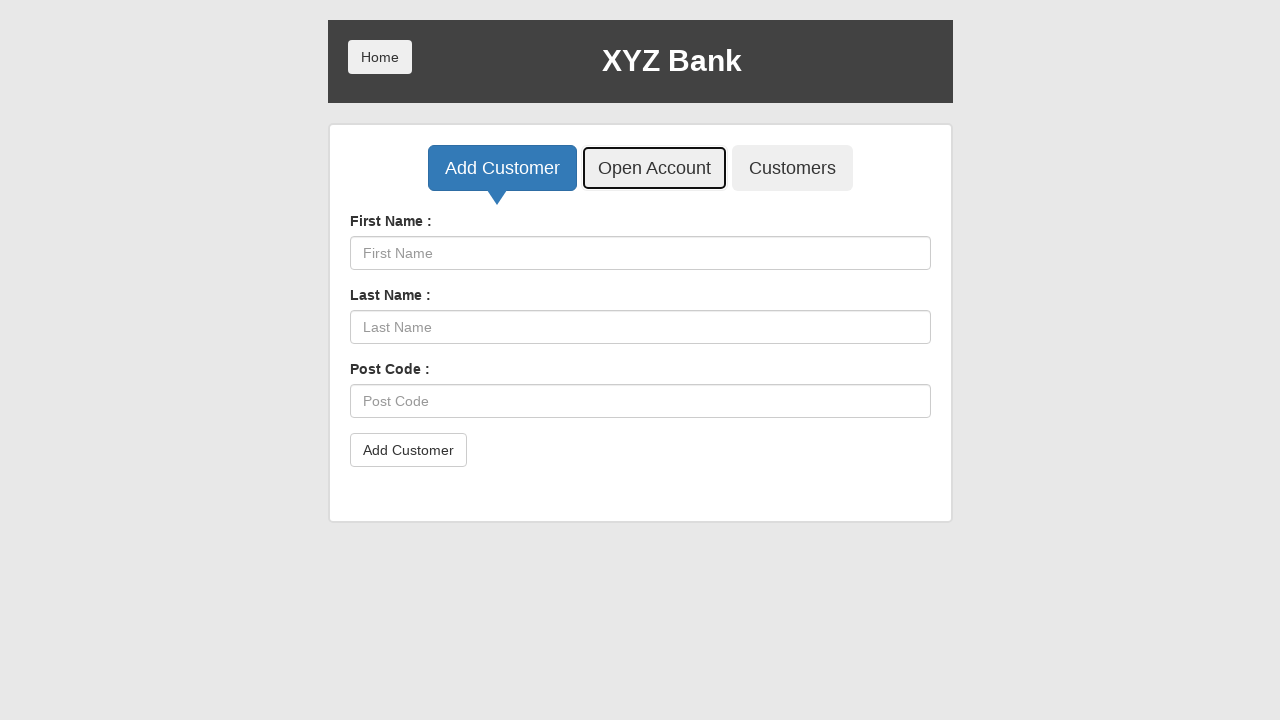

Clicked customer dropdown at (640, 253) on [ng-model='custId']
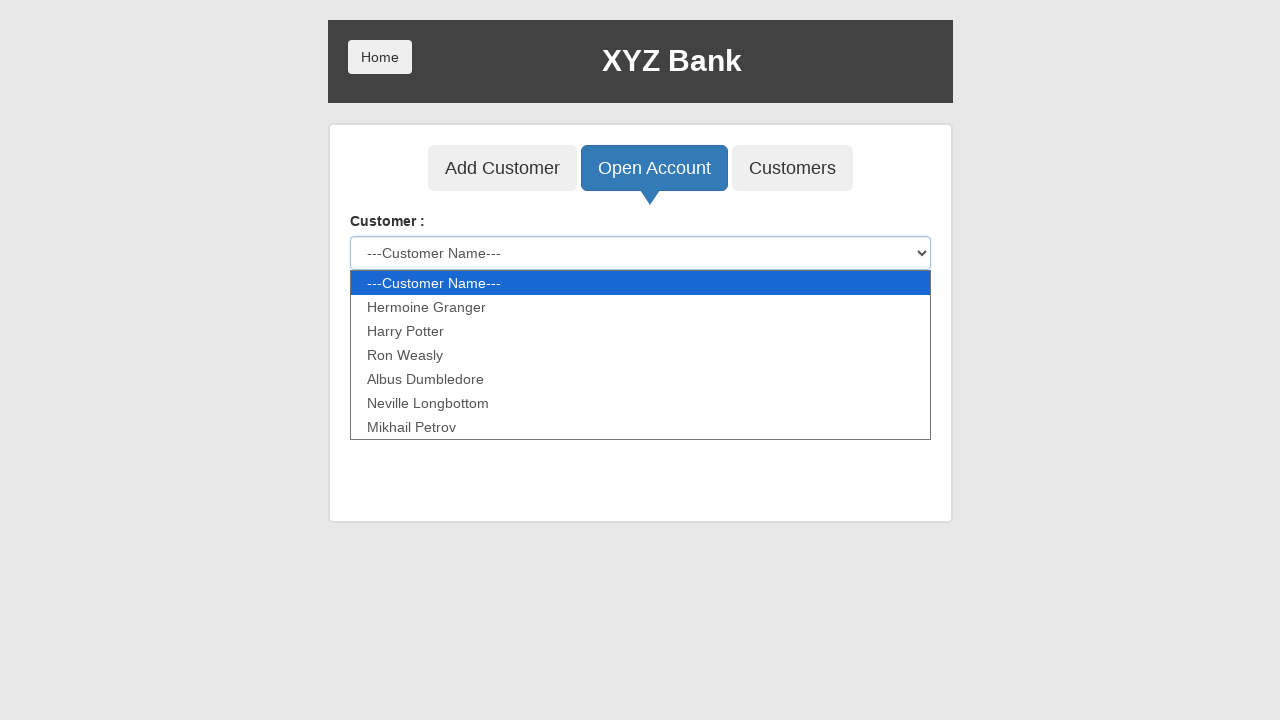

Selected first customer from dropdown on [ng-model='custId']
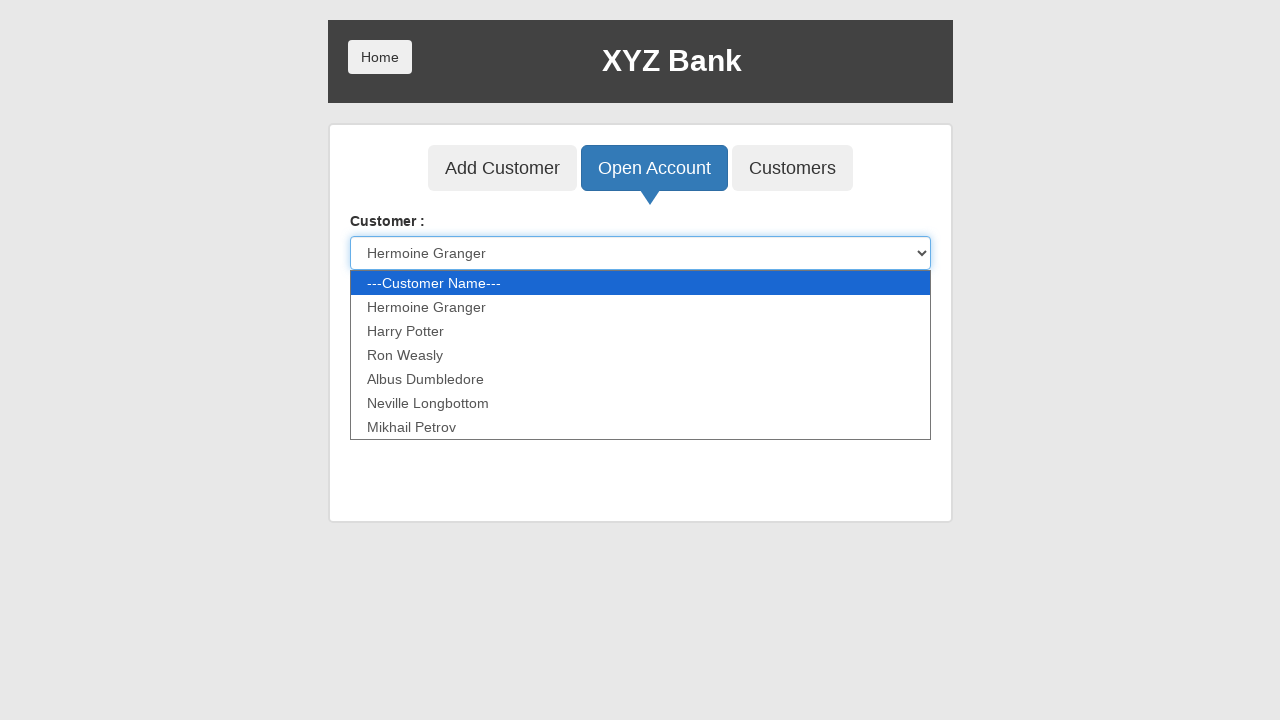

Clicked currency dropdown at (640, 327) on [ng-model='currency']
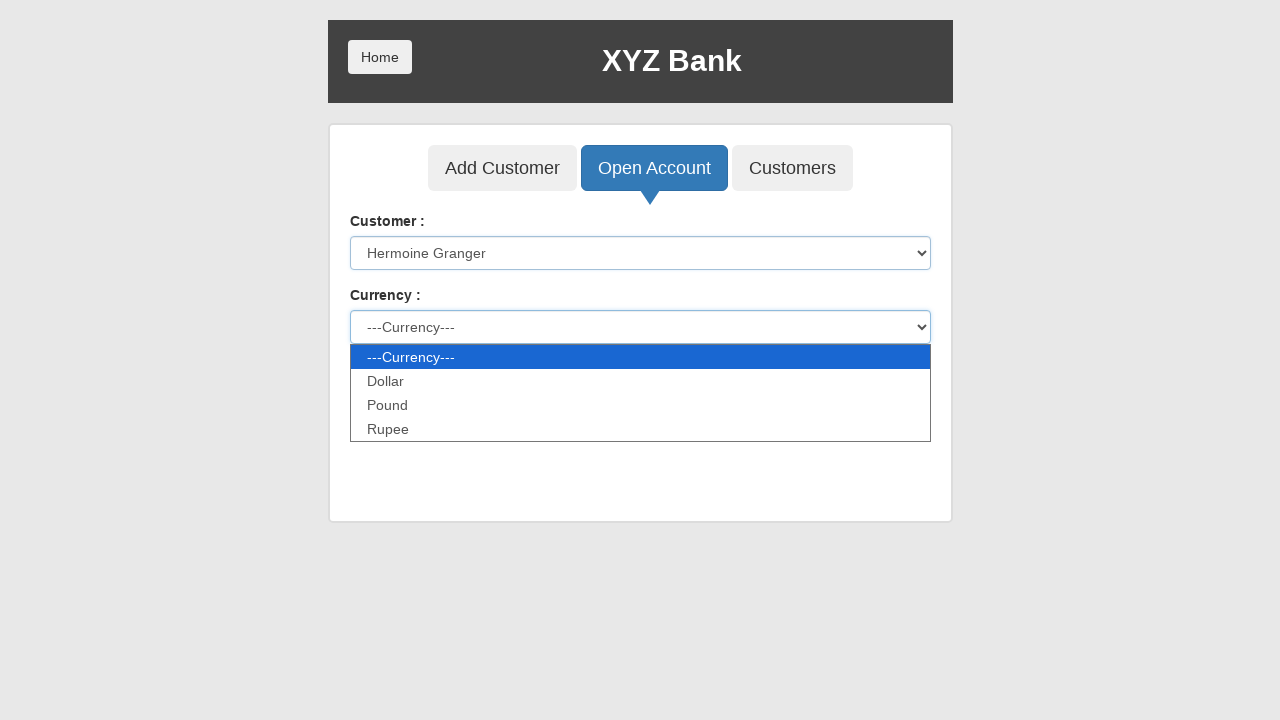

Selected Dollar currency on [ng-model='currency']
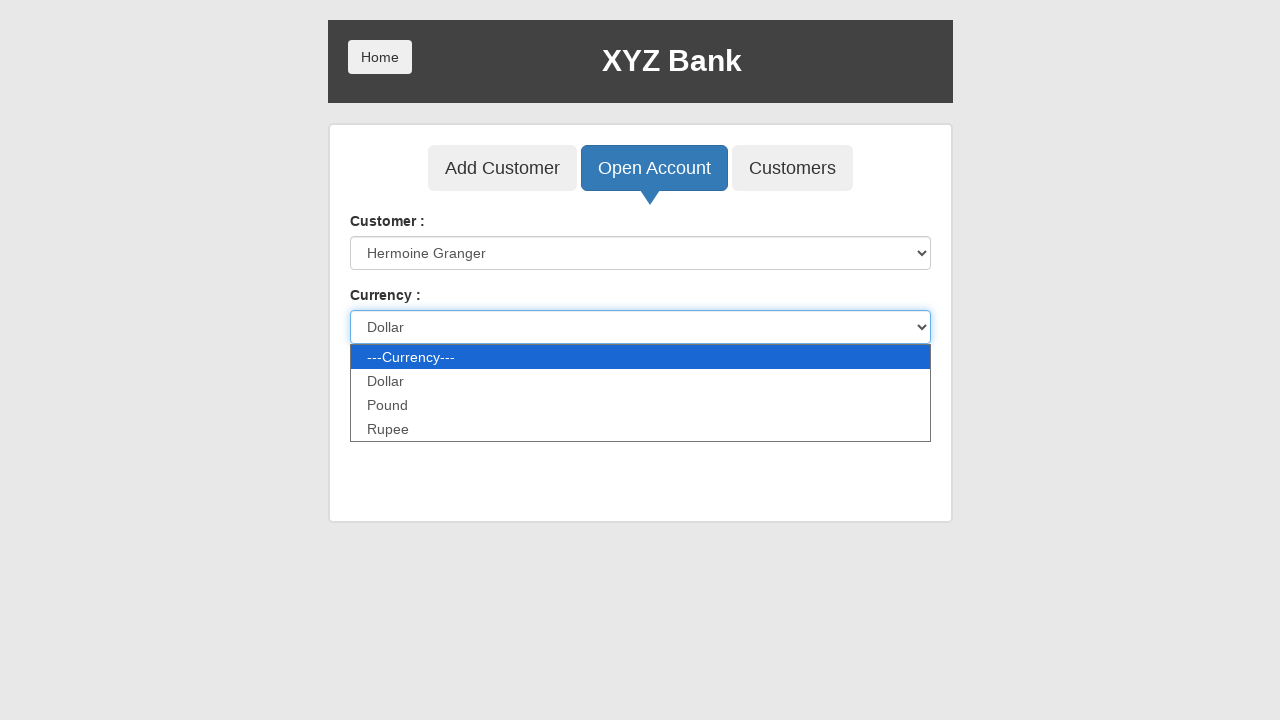

Clicked Process button to open account at (383, 372) on [type='submit']
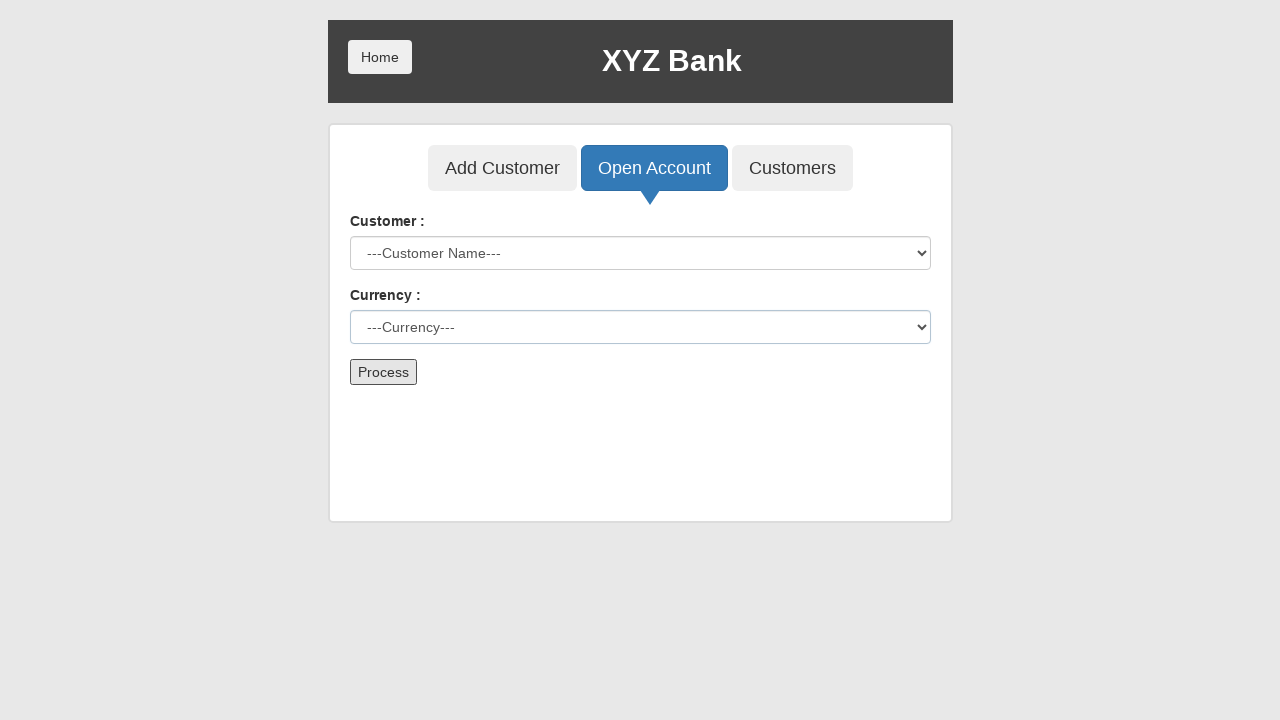

Waited for account creation confirmation
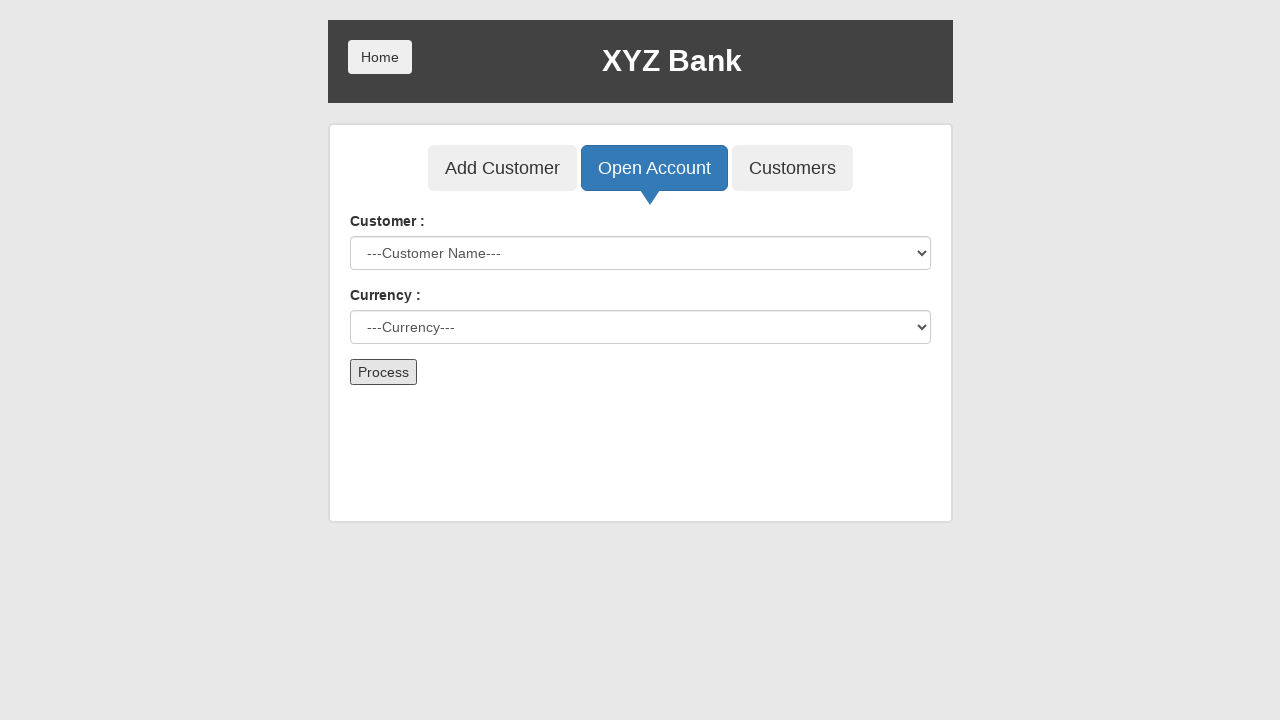

Clicked Home button at (380, 57) on [ng-click='home()']
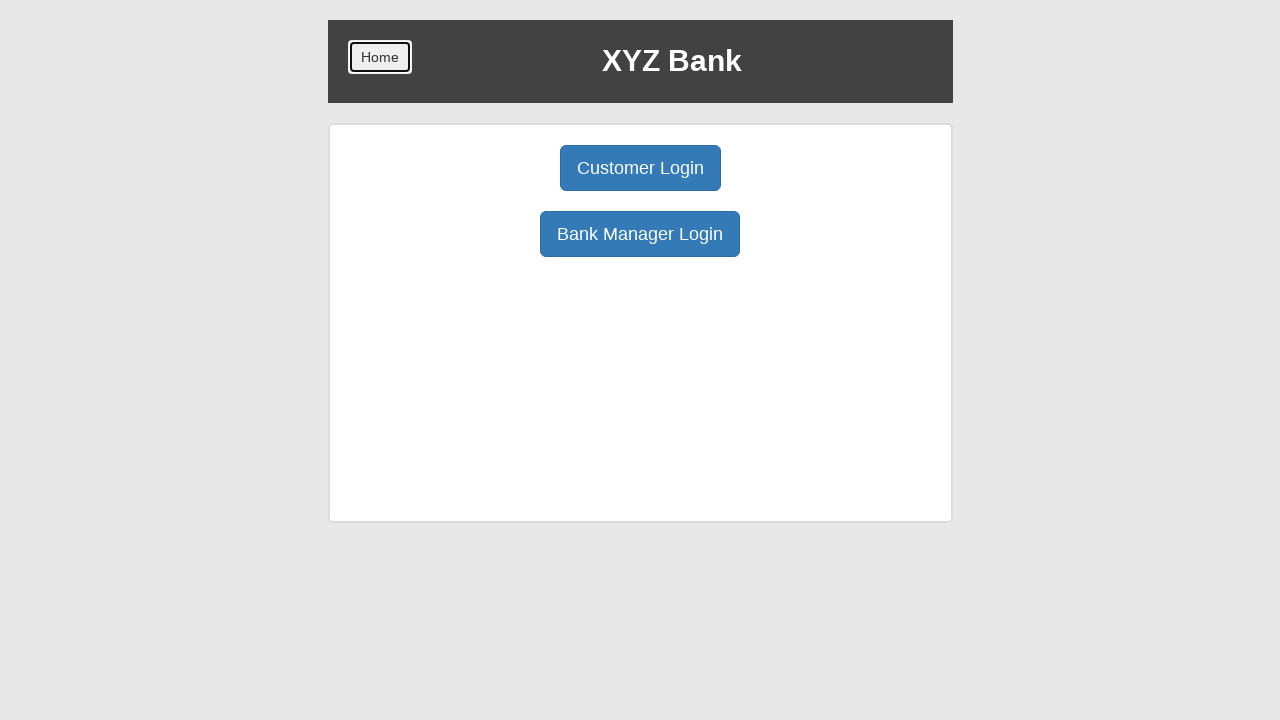

Clicked Customer Login button at (640, 168) on [ng-click='customer()']
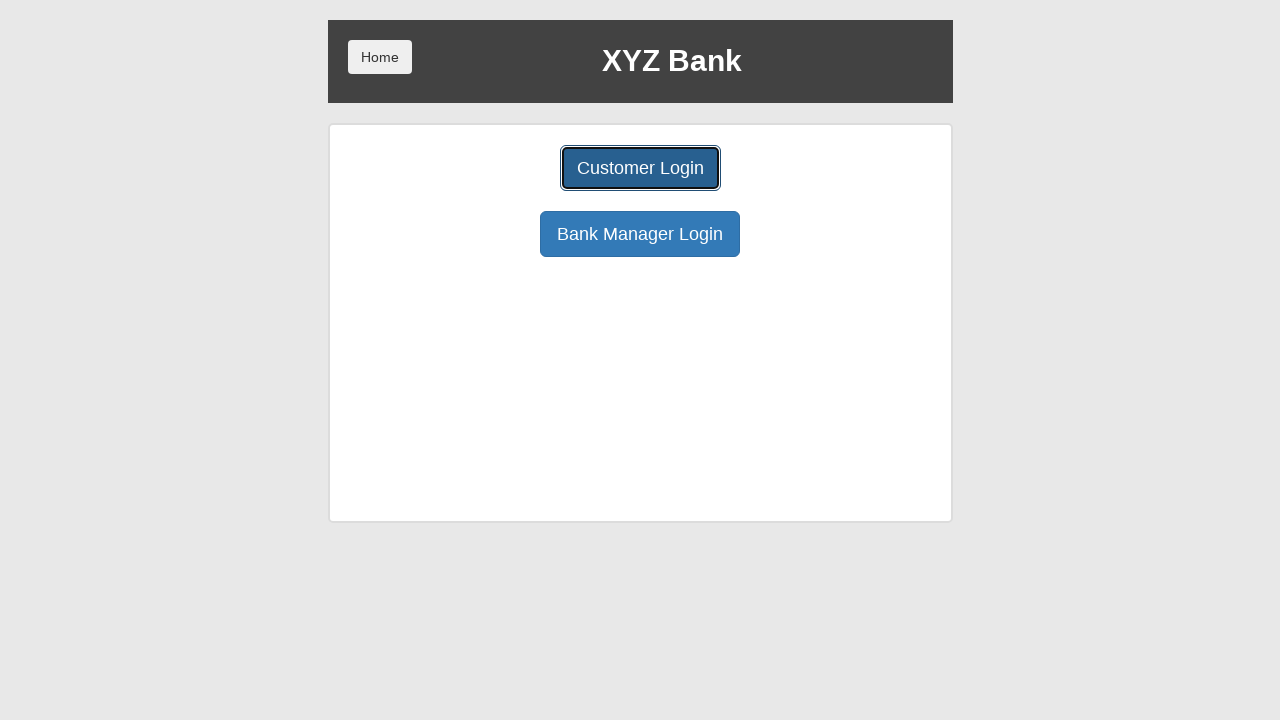

Clicked customer selection dropdown at (640, 187) on [ng-model='custId']
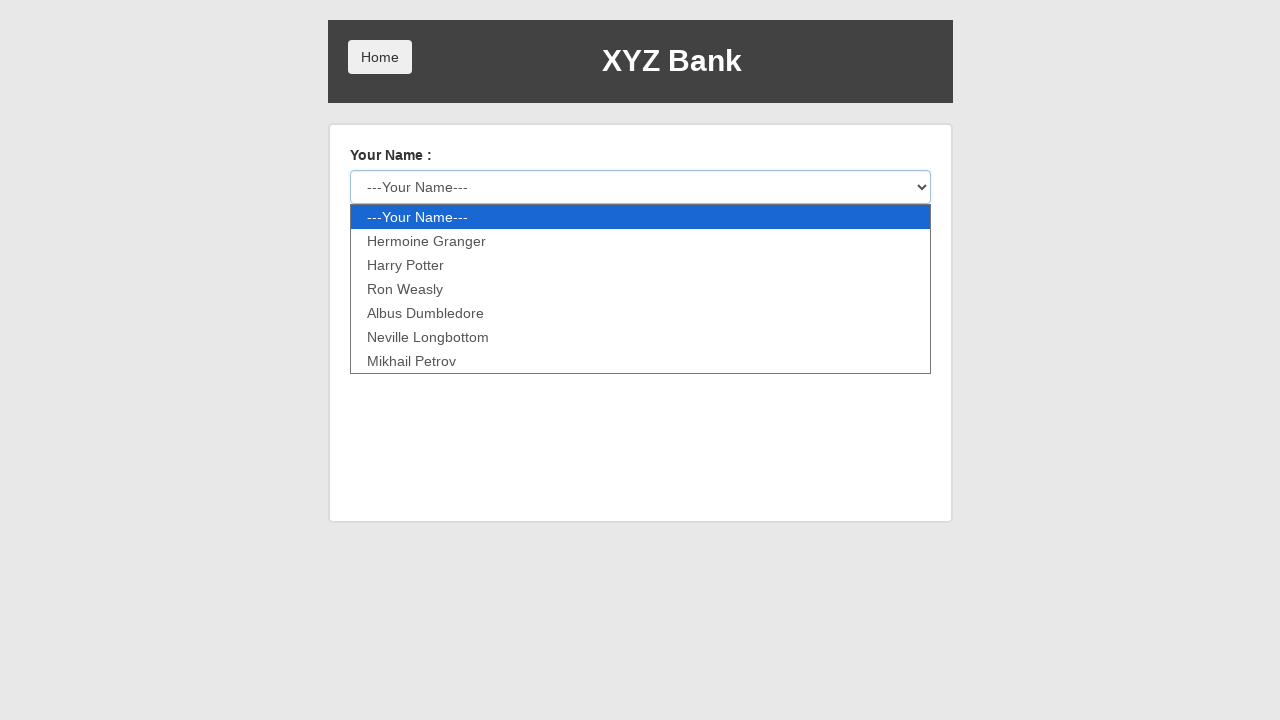

Selected customer from dropdown for login on [ng-model='custId']
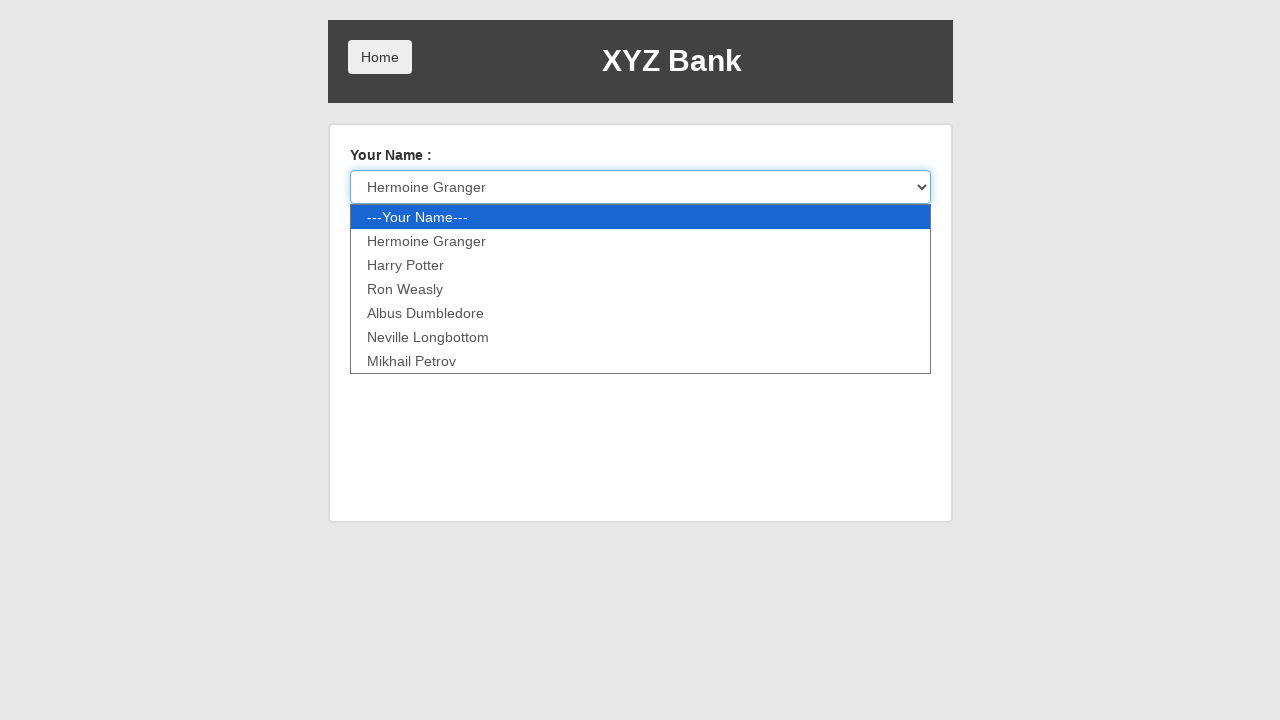

Clicked Login button to log in as customer at (380, 236) on xpath=//*[text()='Login']
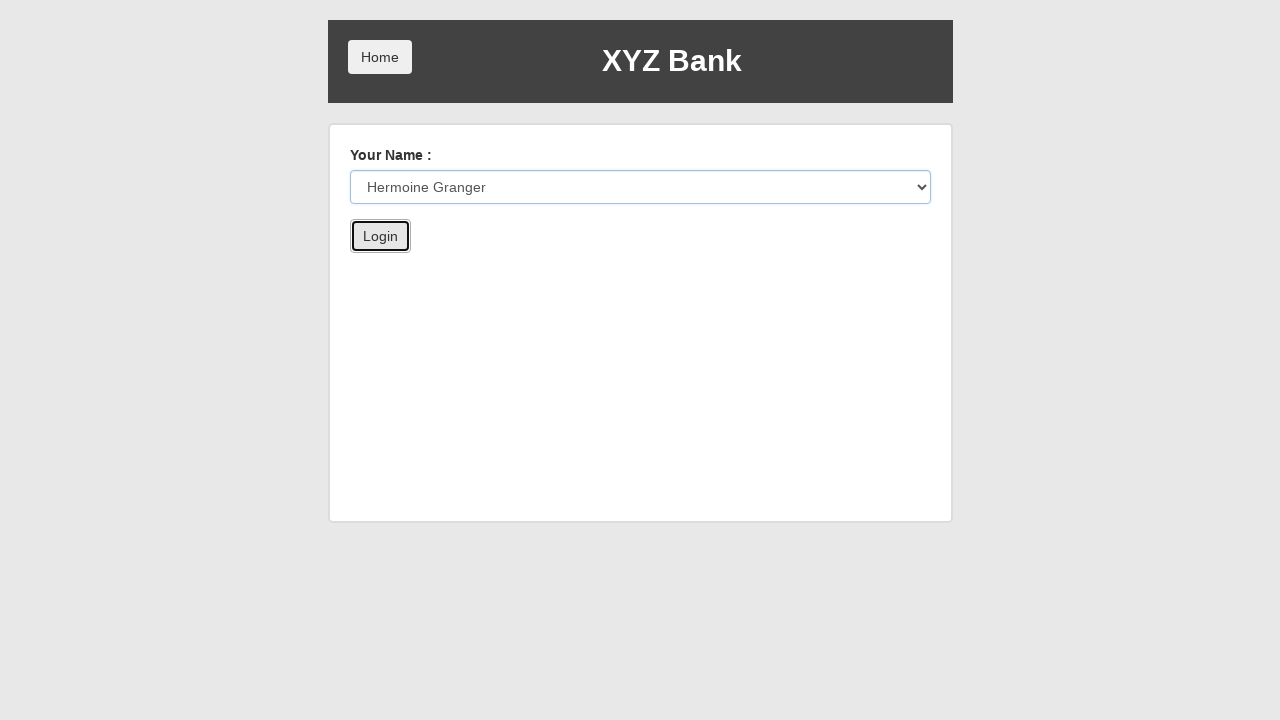

Clicked Deposit button at (652, 264) on [ng-click='deposit()']
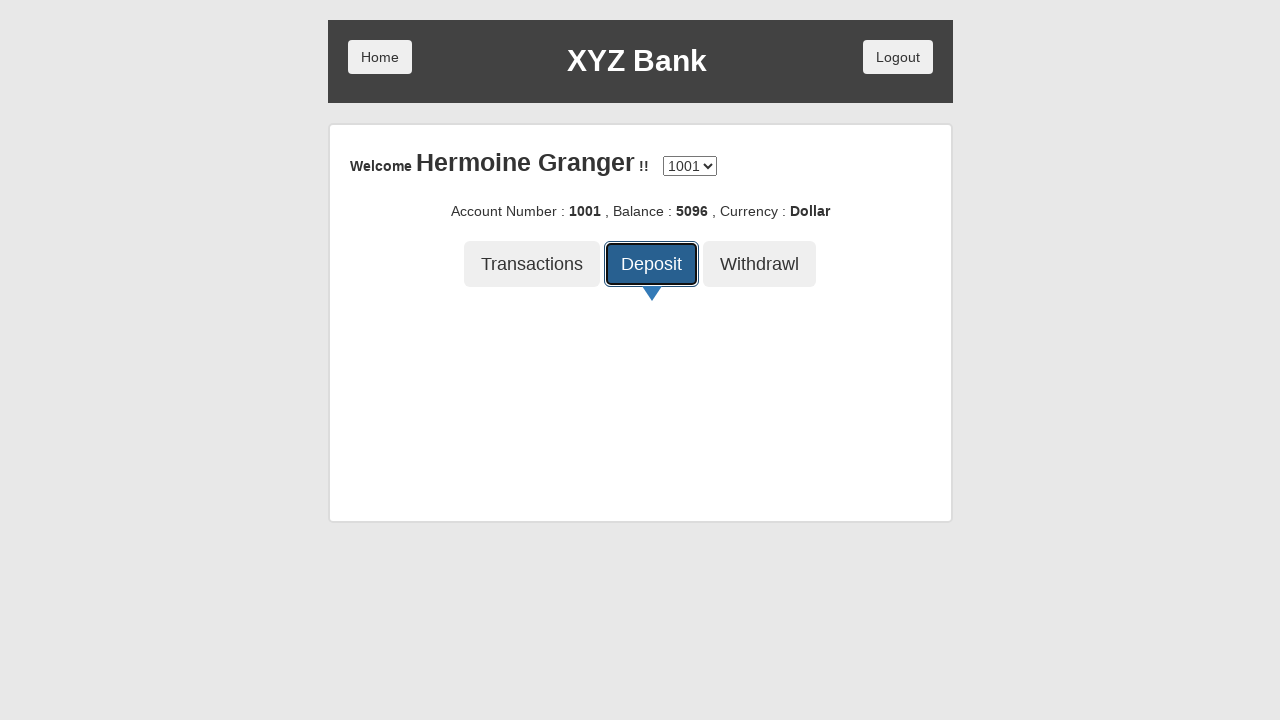

Filled deposit amount with '100' on input[ng-model='amount']
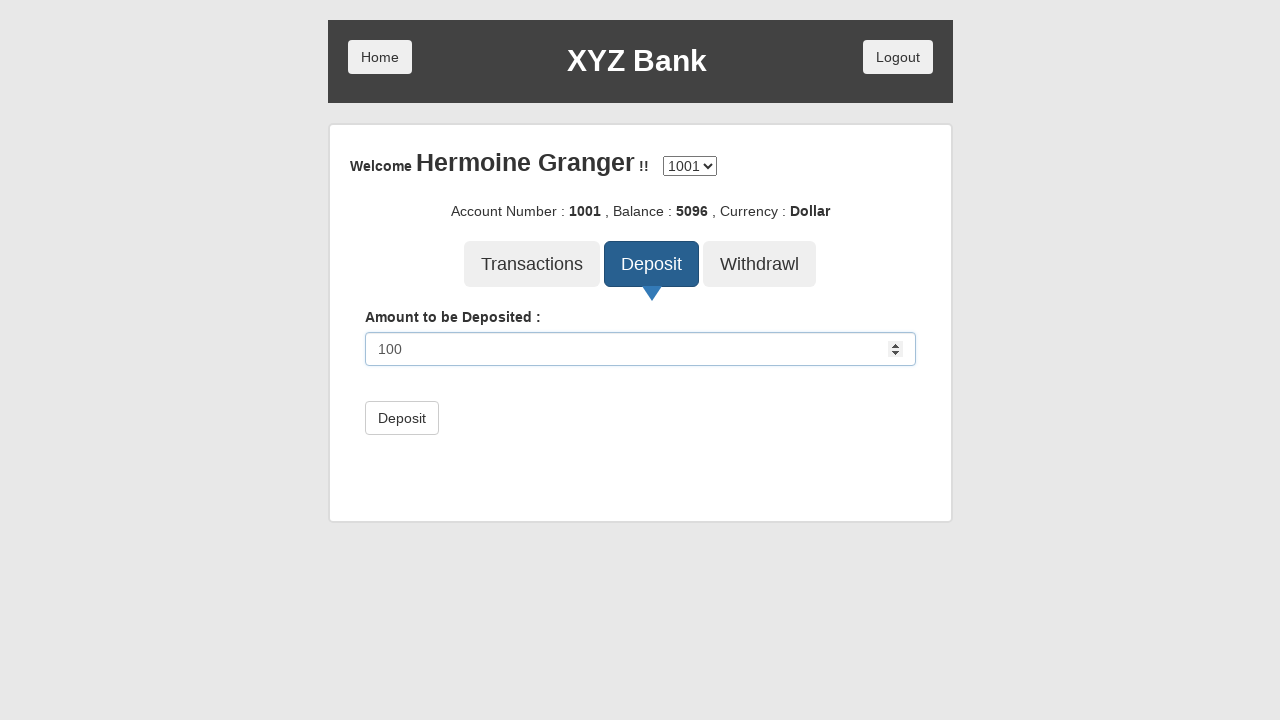

Confirmed deposit transaction at (402, 418) on button[type='submit']
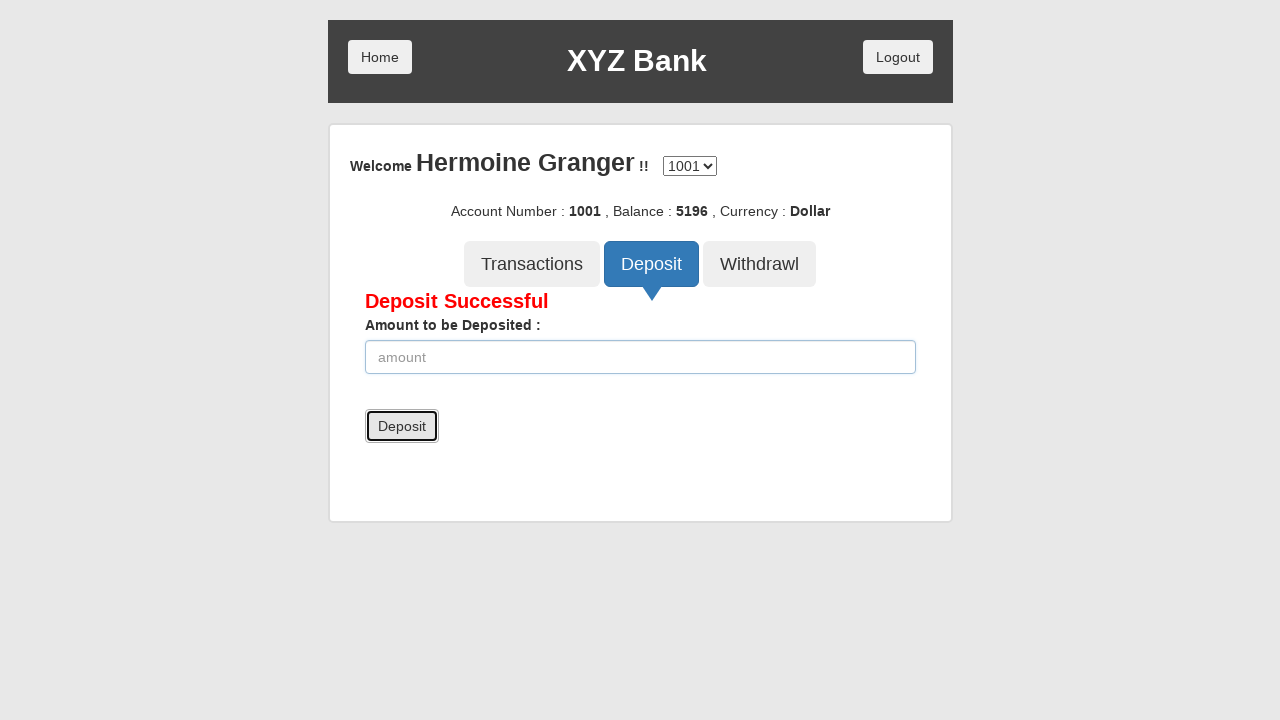

Clicked Withdrawal button at (760, 264) on [ng-click='withdrawl()']
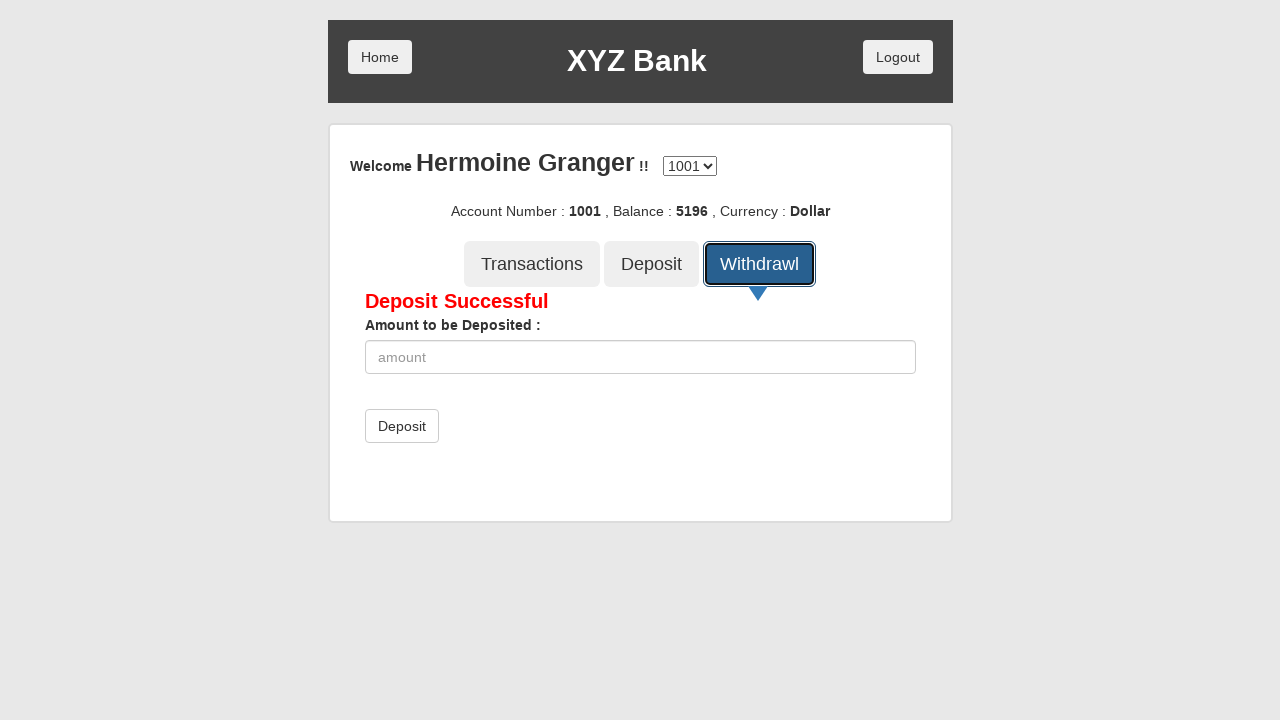

Filled withdrawal amount with '50' on input[ng-model='amount']
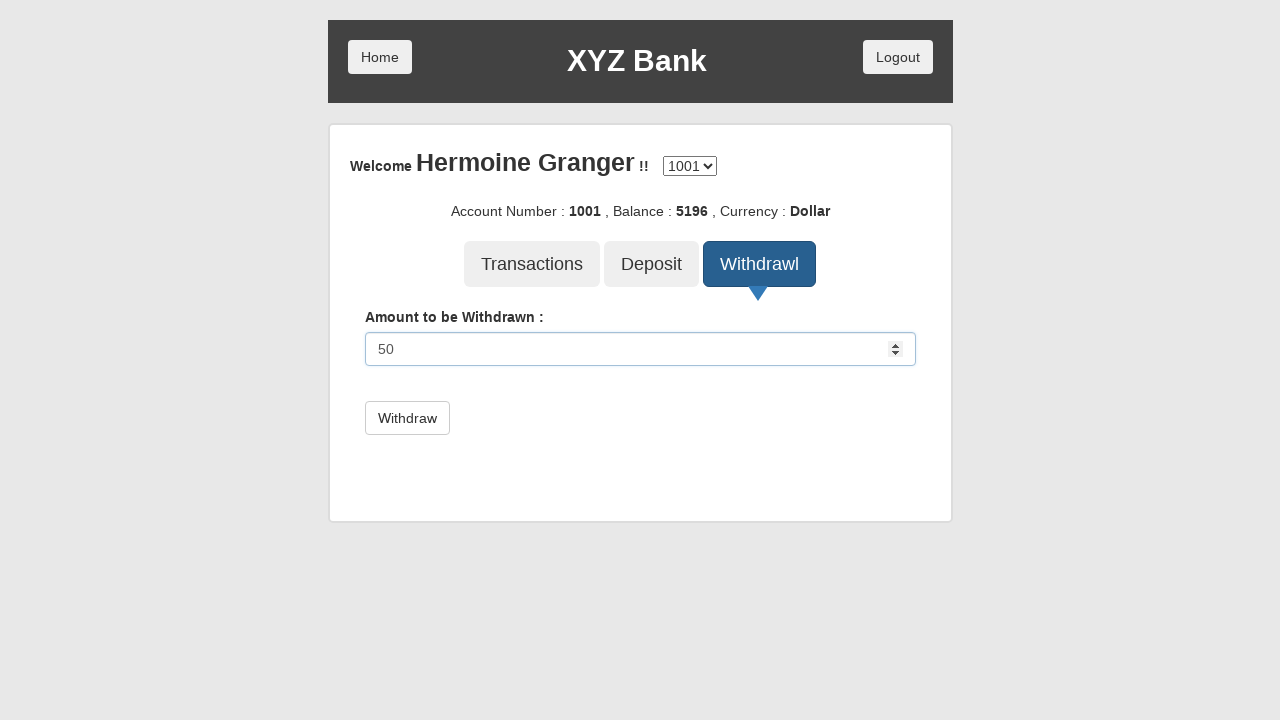

Confirmed withdrawal transaction at (407, 418) on button[type='submit']
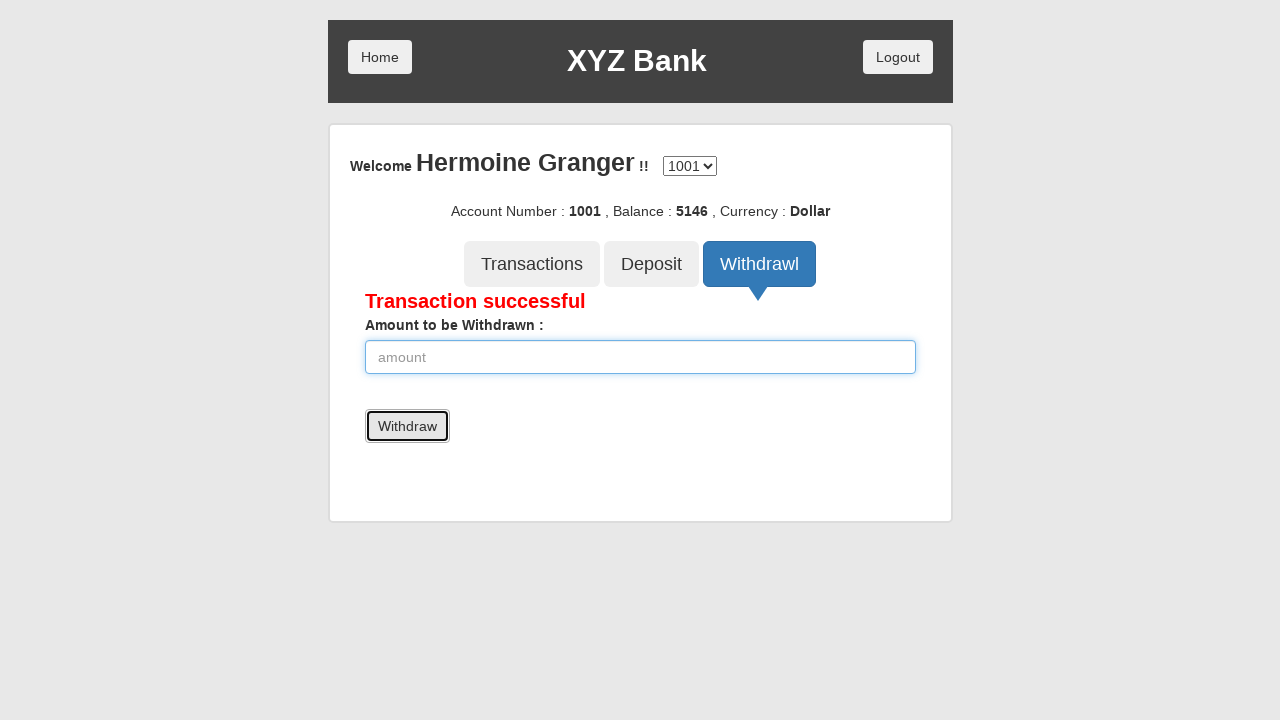

Clicked Transactions button to view transaction history at (532, 264) on [ng-click='transactions()']
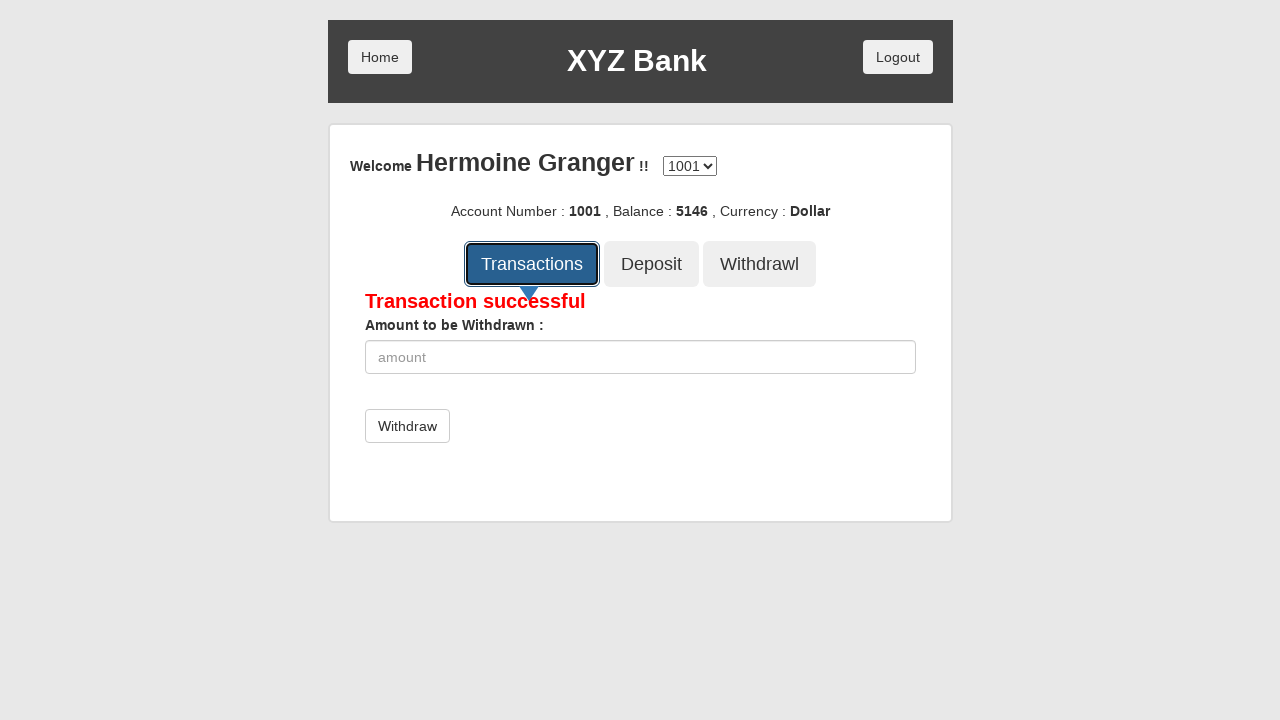

Clicked Reset button to clear transactions at (894, 158) on [ng-click='reset()']
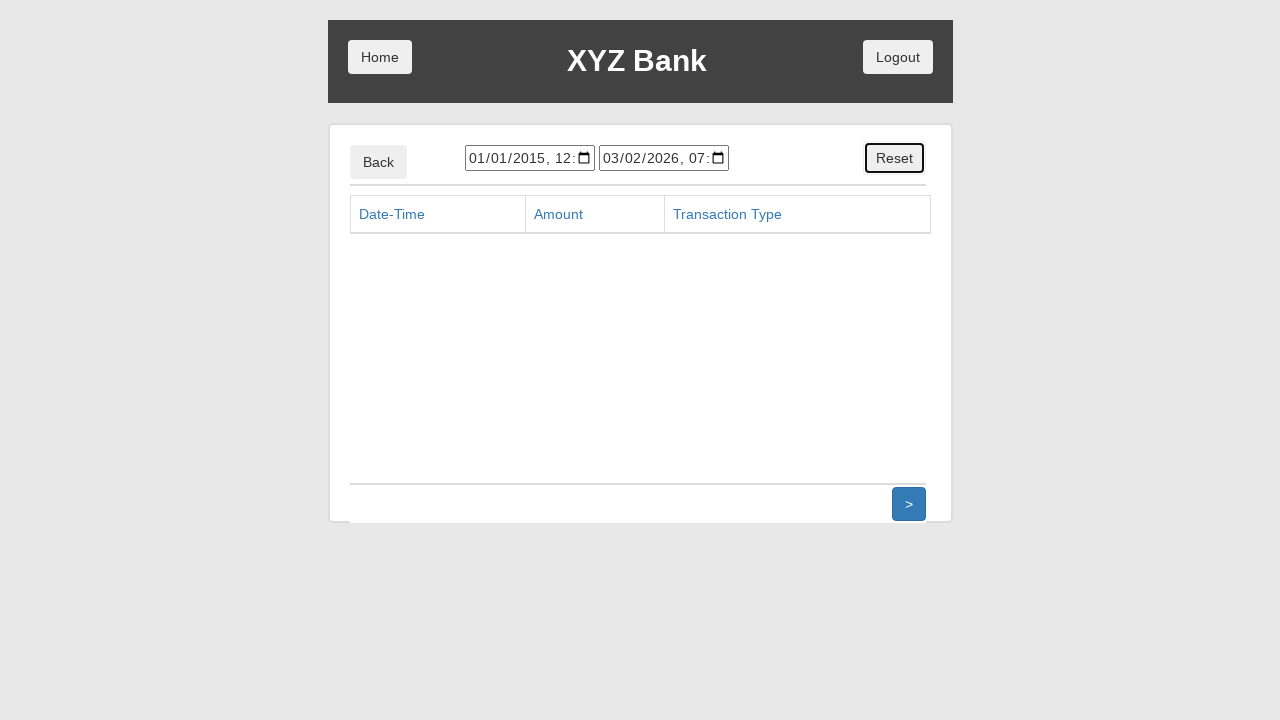

Clicked Home button to return to main page at (380, 57) on button:has-text('Home')
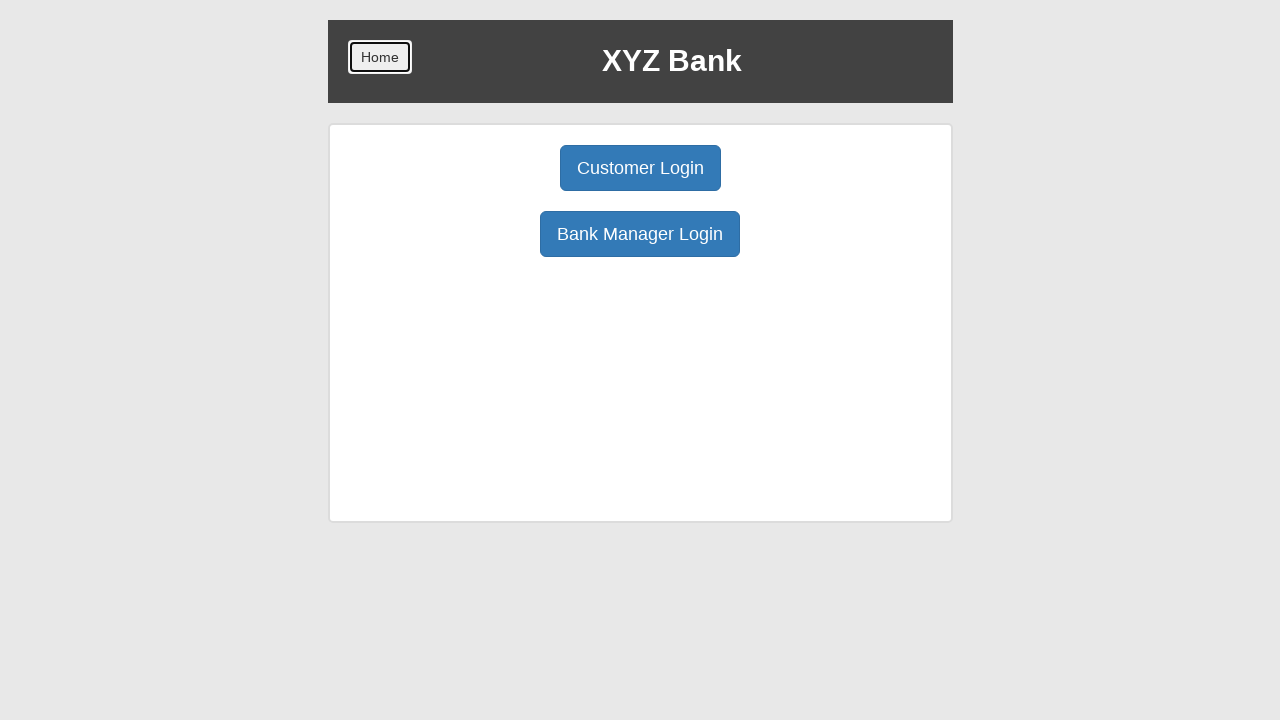

Clicked Bank Manager Login button to return to manager interface at (640, 234) on button:has-text('Bank Manager Login')
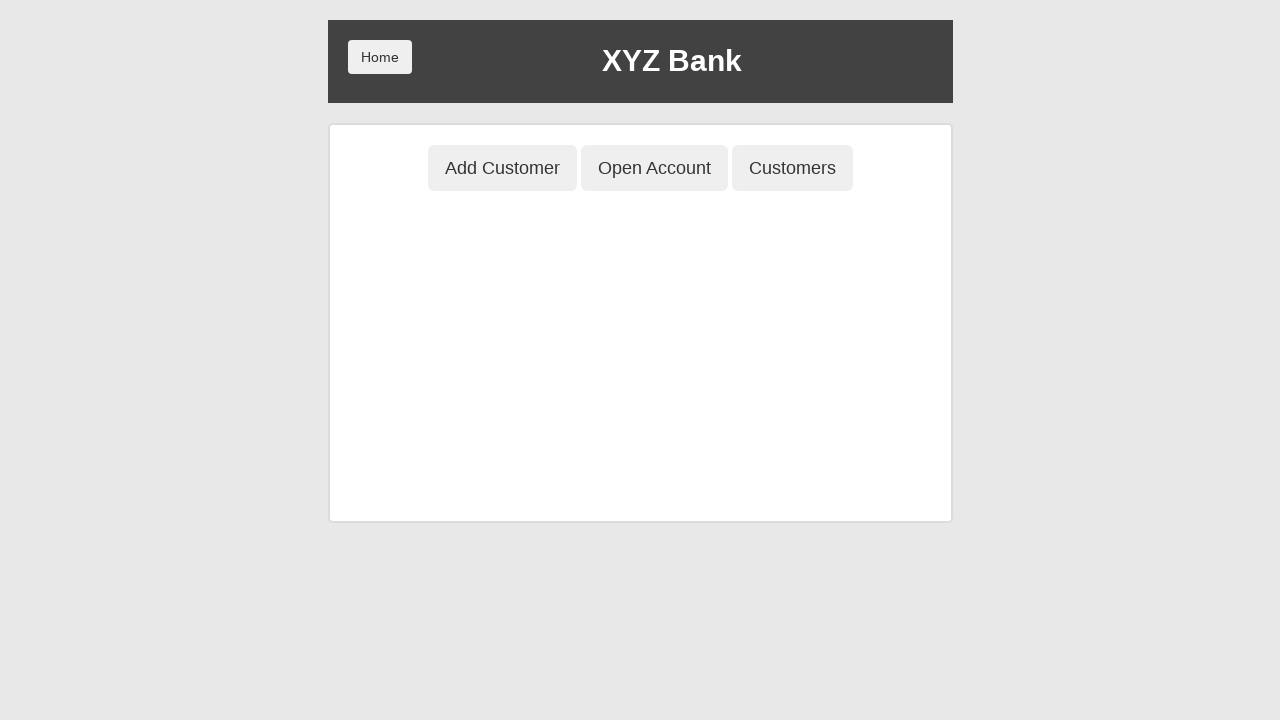

Clicked Customers tab at (792, 168) on [ng-class='btnClass3']
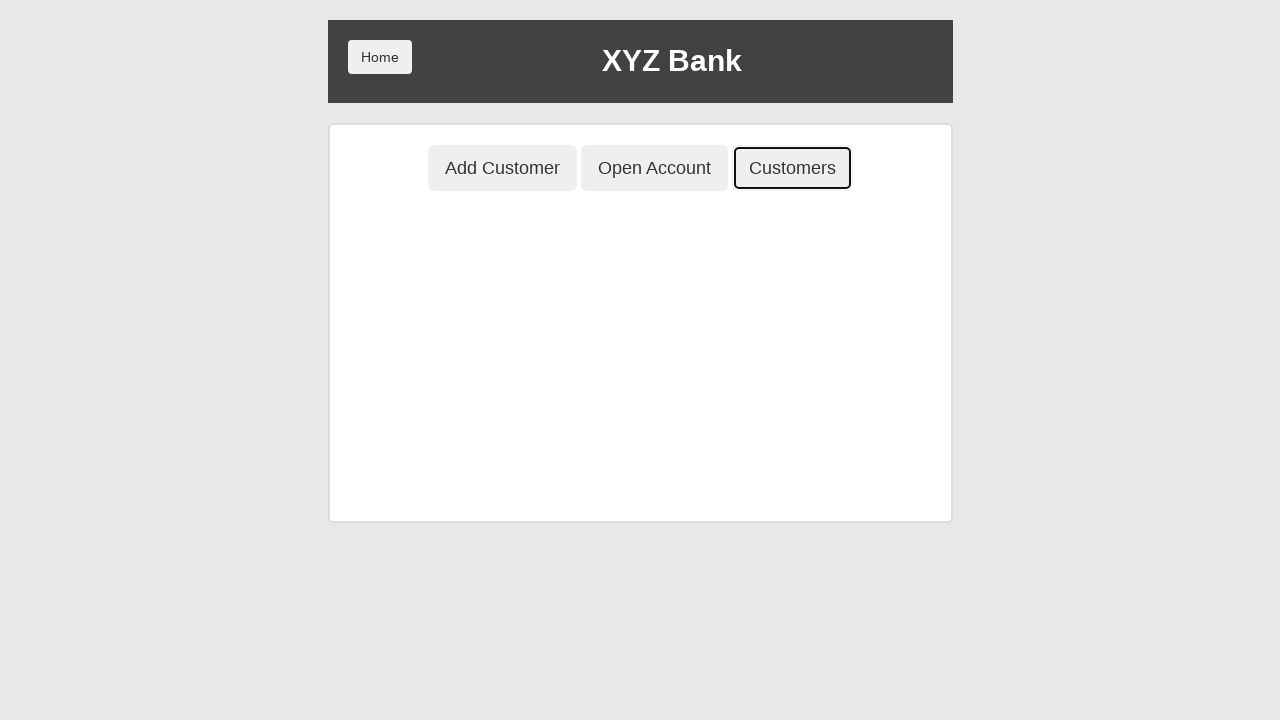

Clicked Delete button to remove the customer at (839, 488) on (//td//button)[last()]
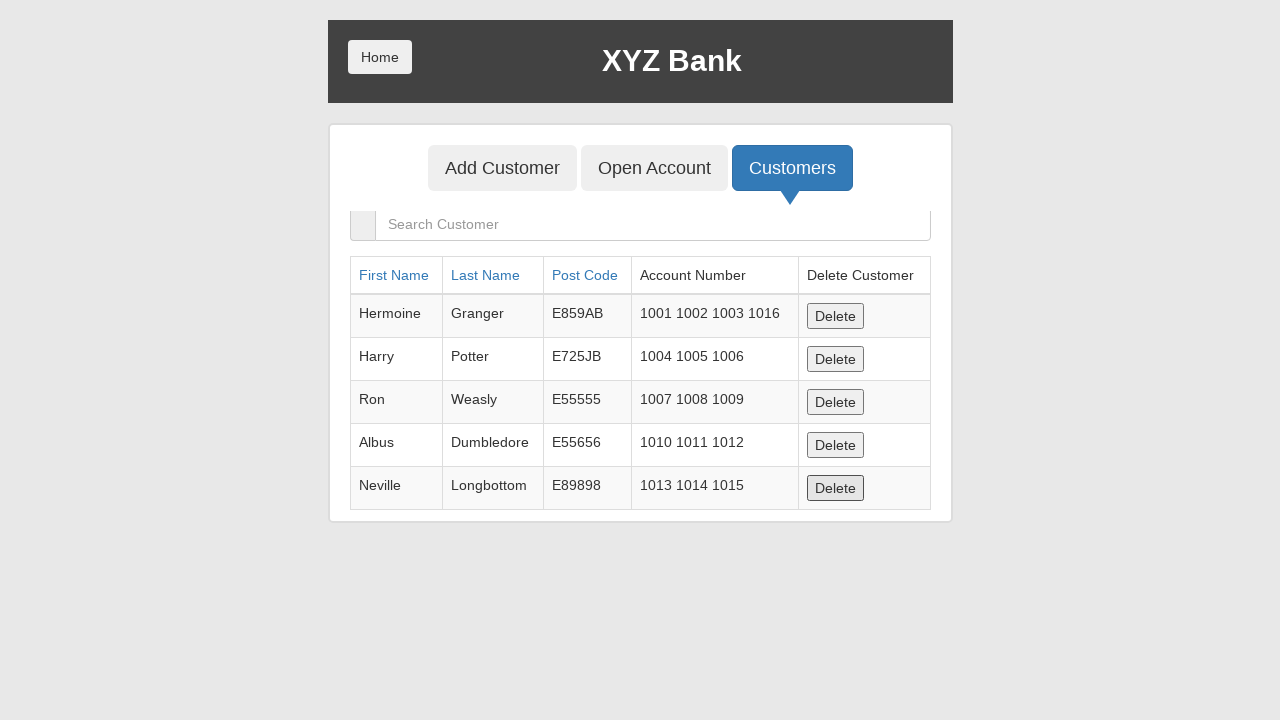

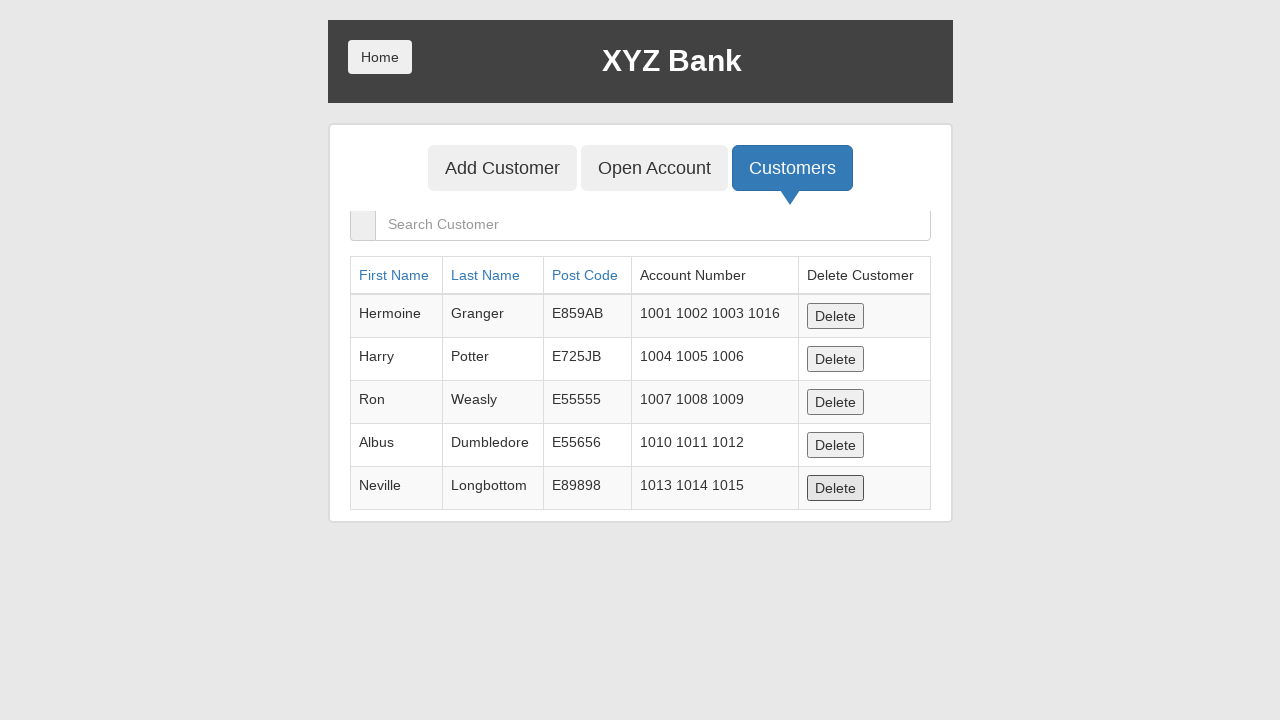